Tests the Radio Button component on DemoQA by clicking Yes and Impressive radio buttons and verifying that the No button is disabled.

Starting URL: https://demoqa.com

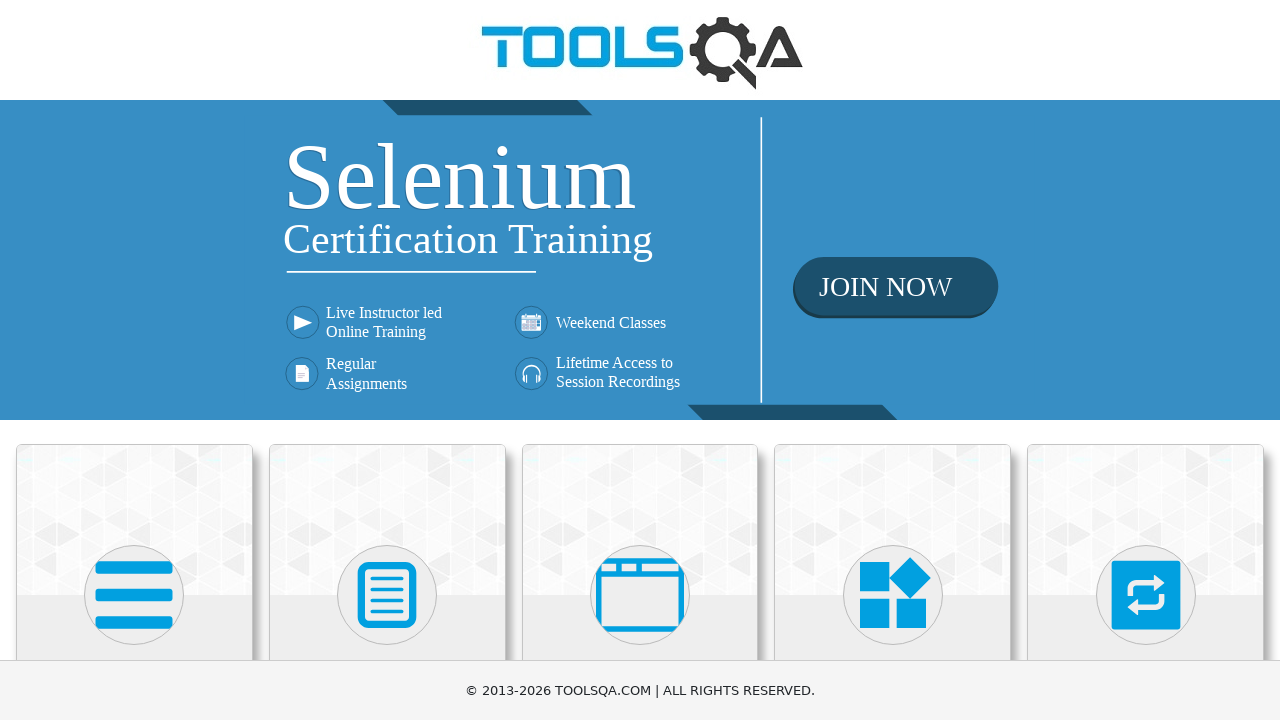

Clicked on Elements menu at (134, 360) on xpath=//h5[normalize-space()='Elements']
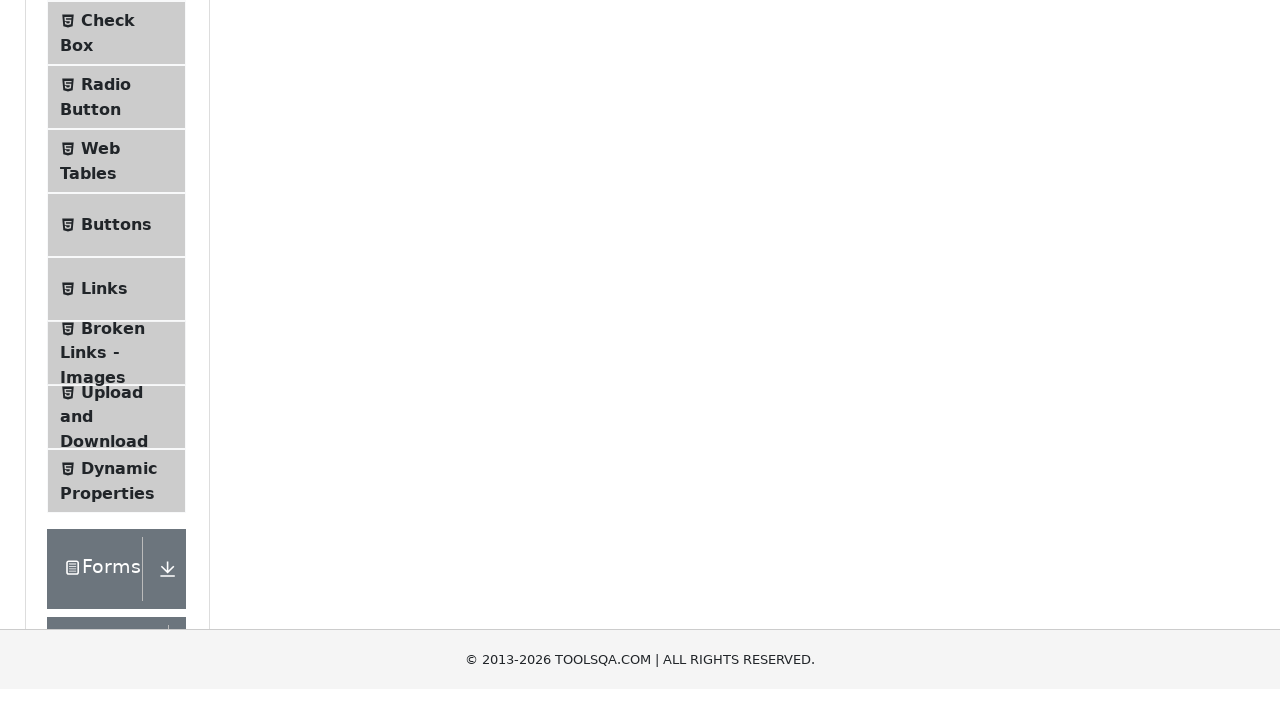

Clicked on Radio Button submenu at (116, 389) on #item-2
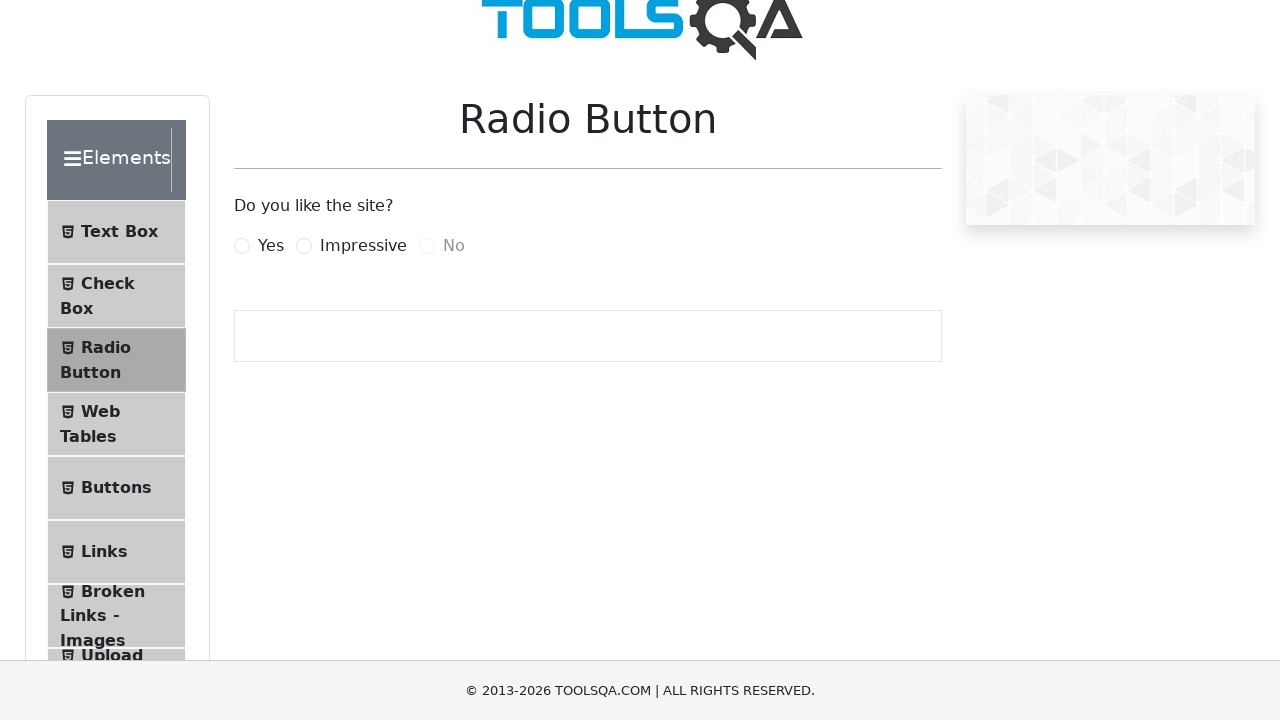

Clicked on Yes radio button at (271, 246) on label[for='yesRadio']
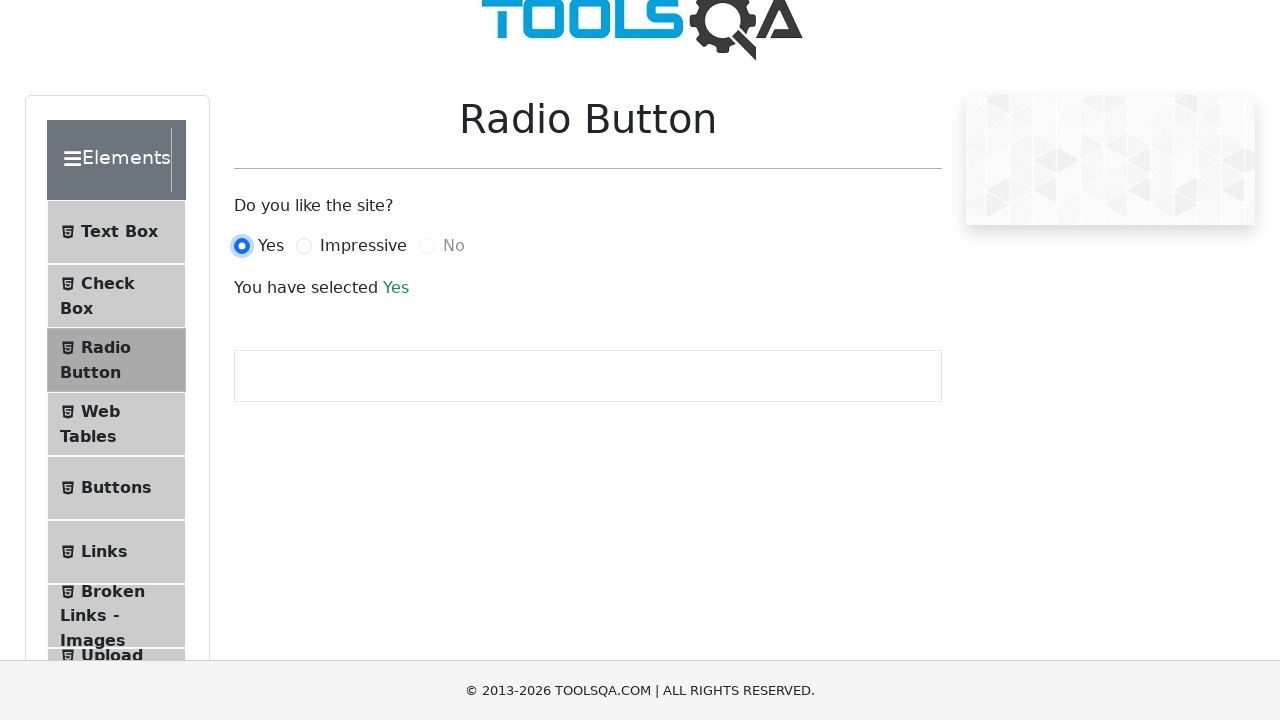

Clicked on Impressive radio button at (363, 246) on label[for='impressiveRadio']
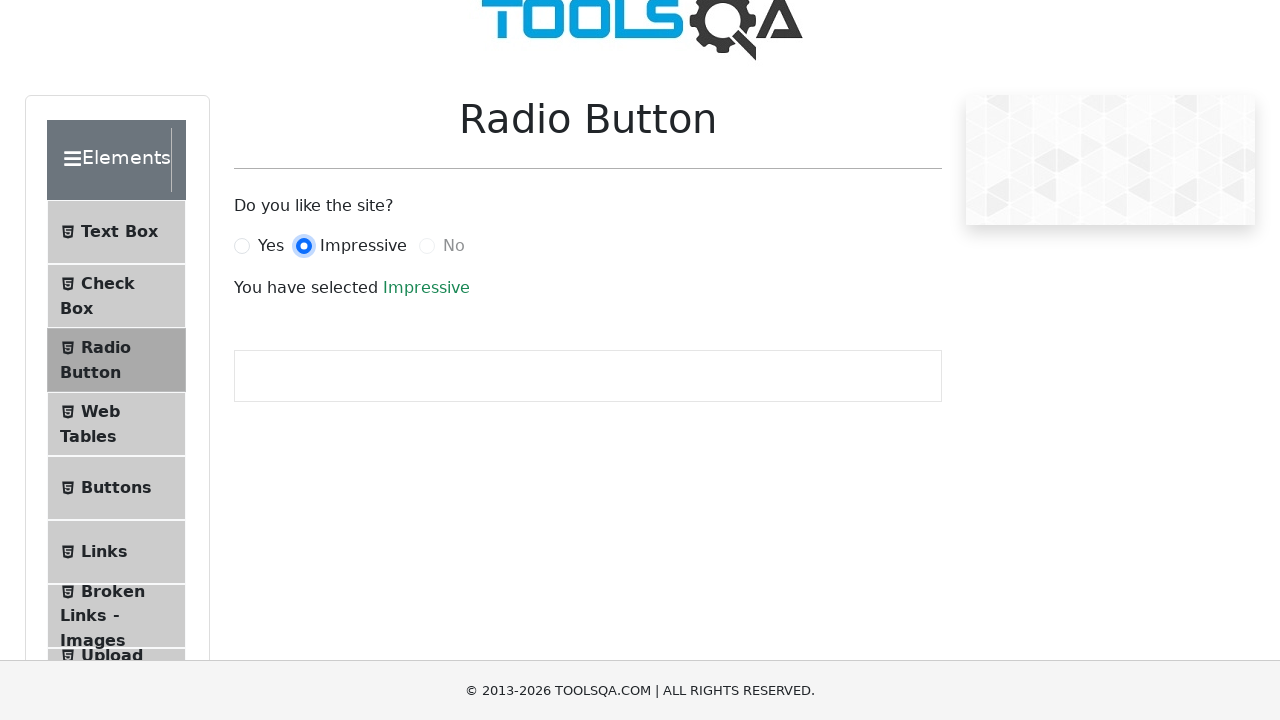

Verified that No radio button is disabled
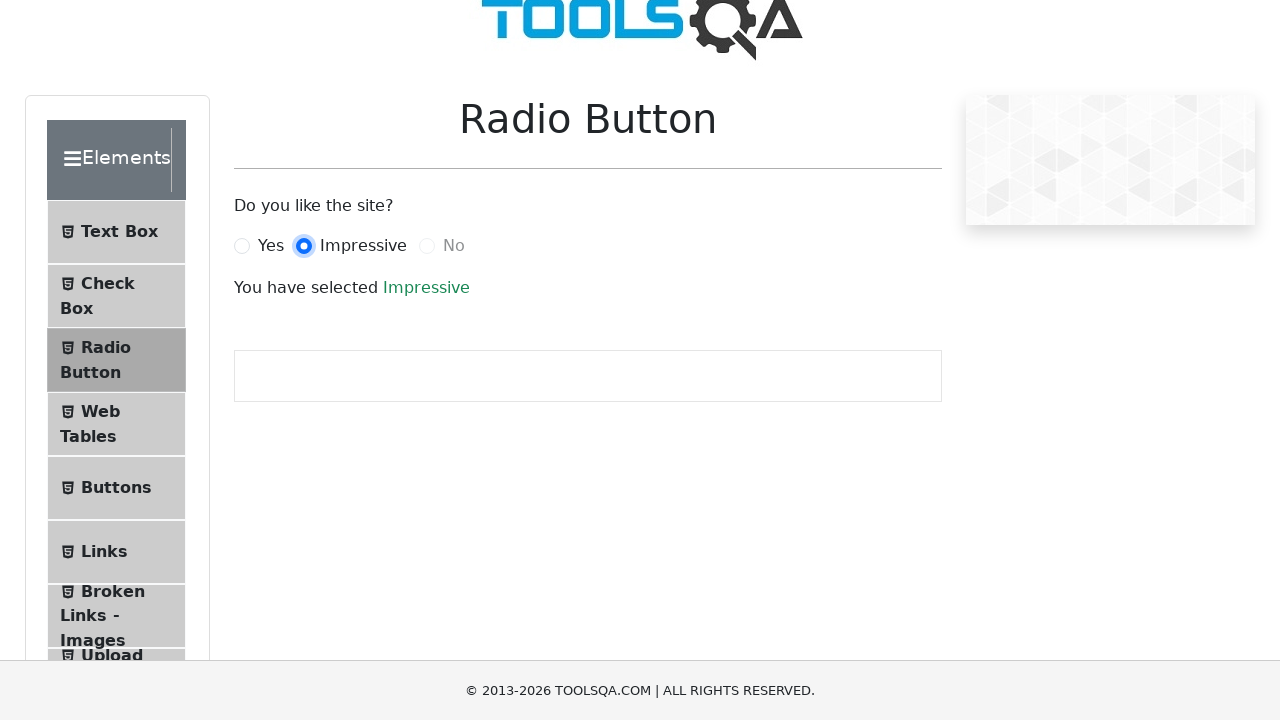

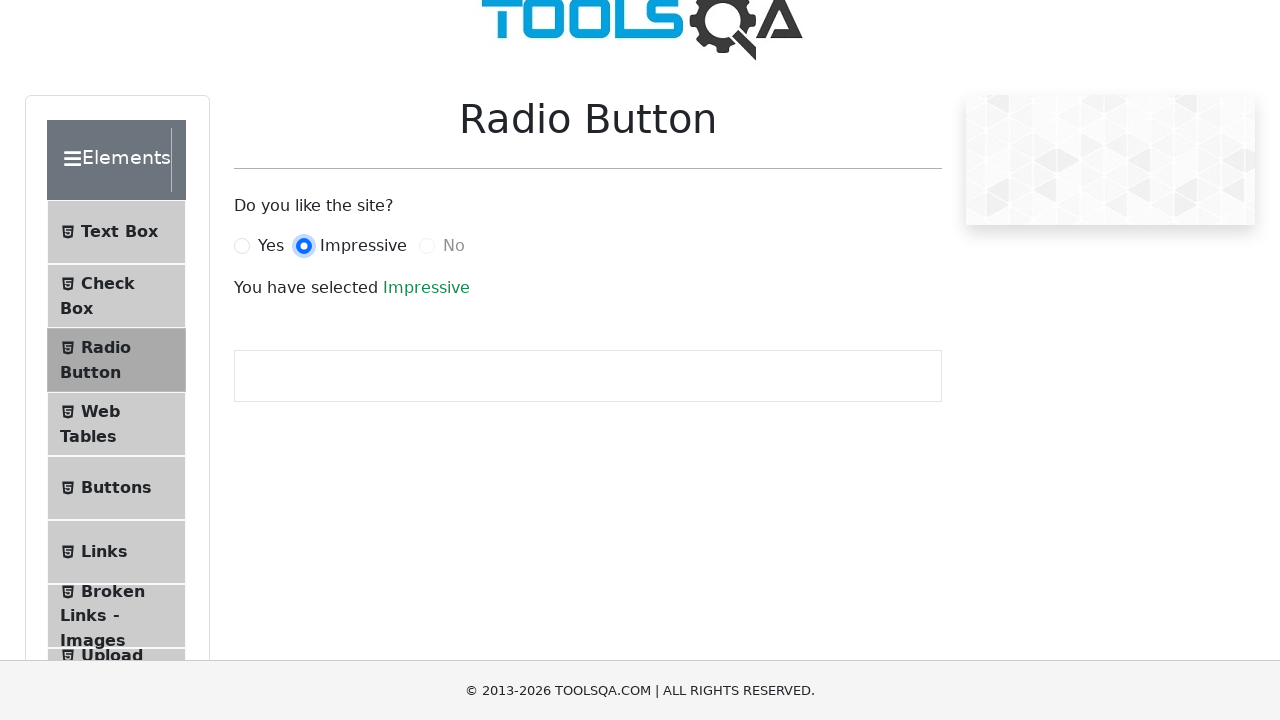